Tests checkbox functionality by navigating to the Checkboxes page, verifying initial states, clicking both checkboxes to toggle them, and verifying the final states are reversed.

Starting URL: https://the-internet.herokuapp.com/

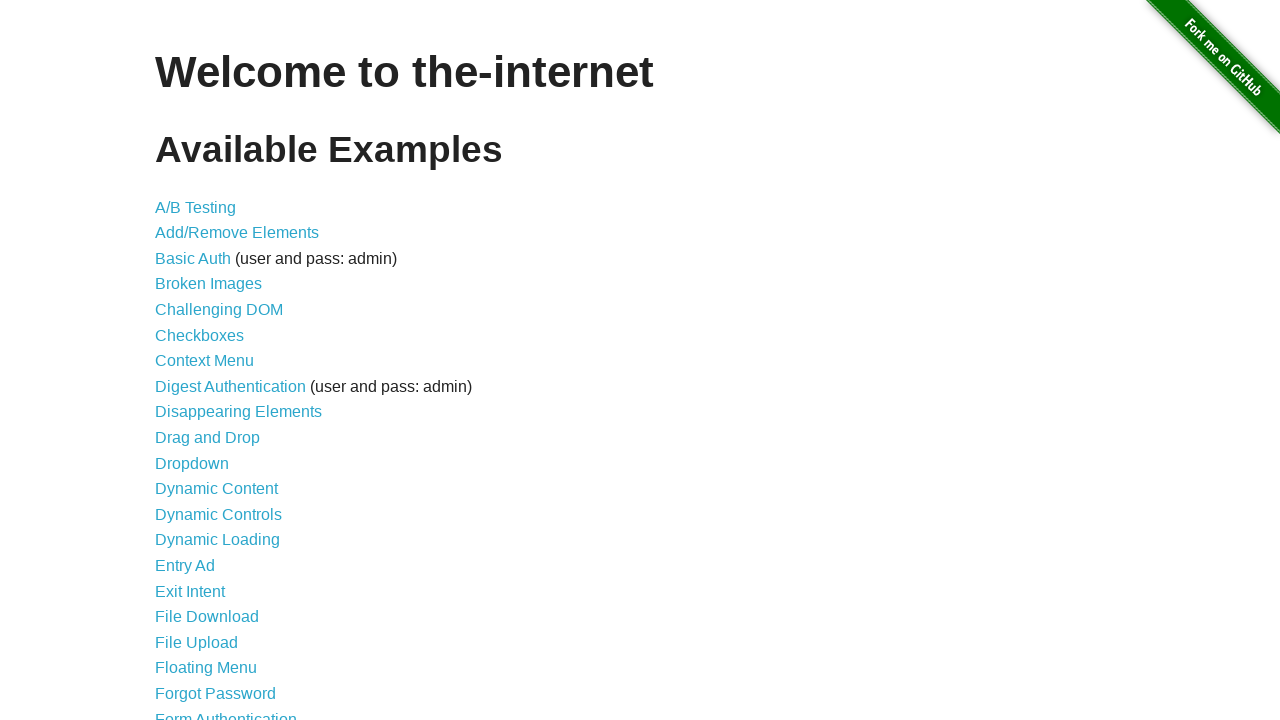

Clicked on Checkboxes link to navigate to the Checkboxes page at (200, 335) on text=Checkboxes
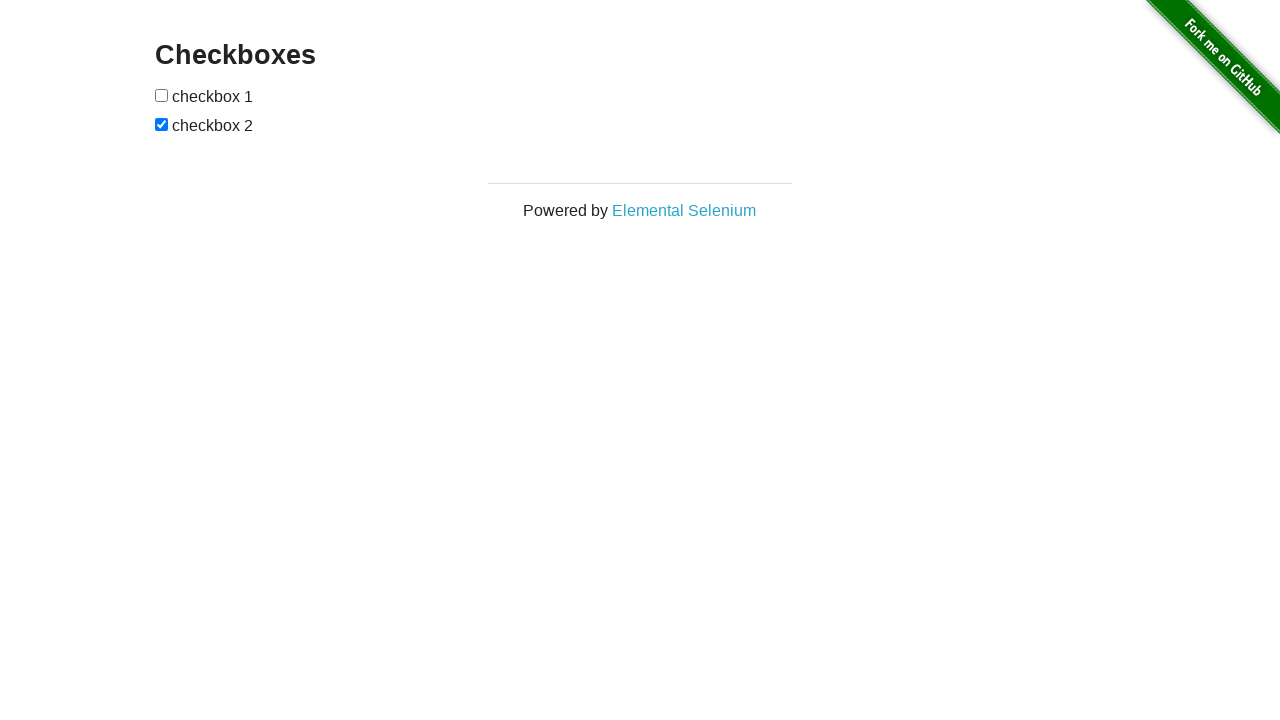

Waited for checkboxes to be visible on the page
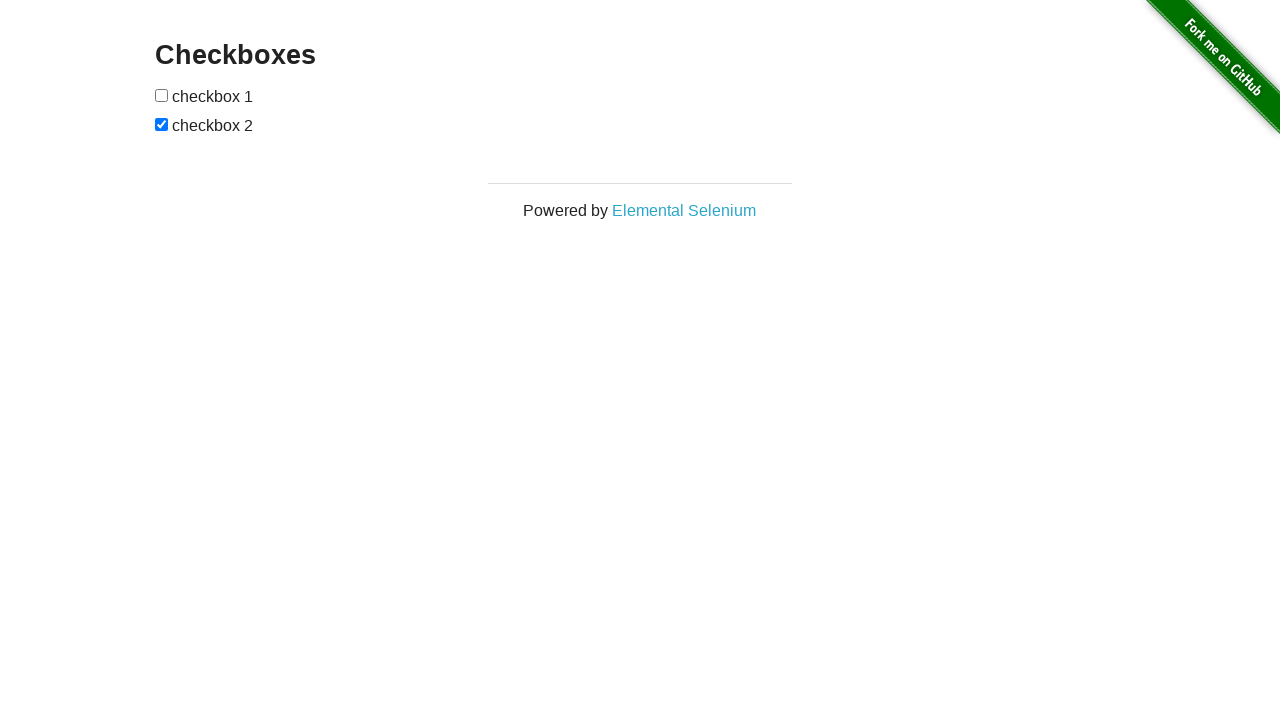

Located all checkbox elements on the page
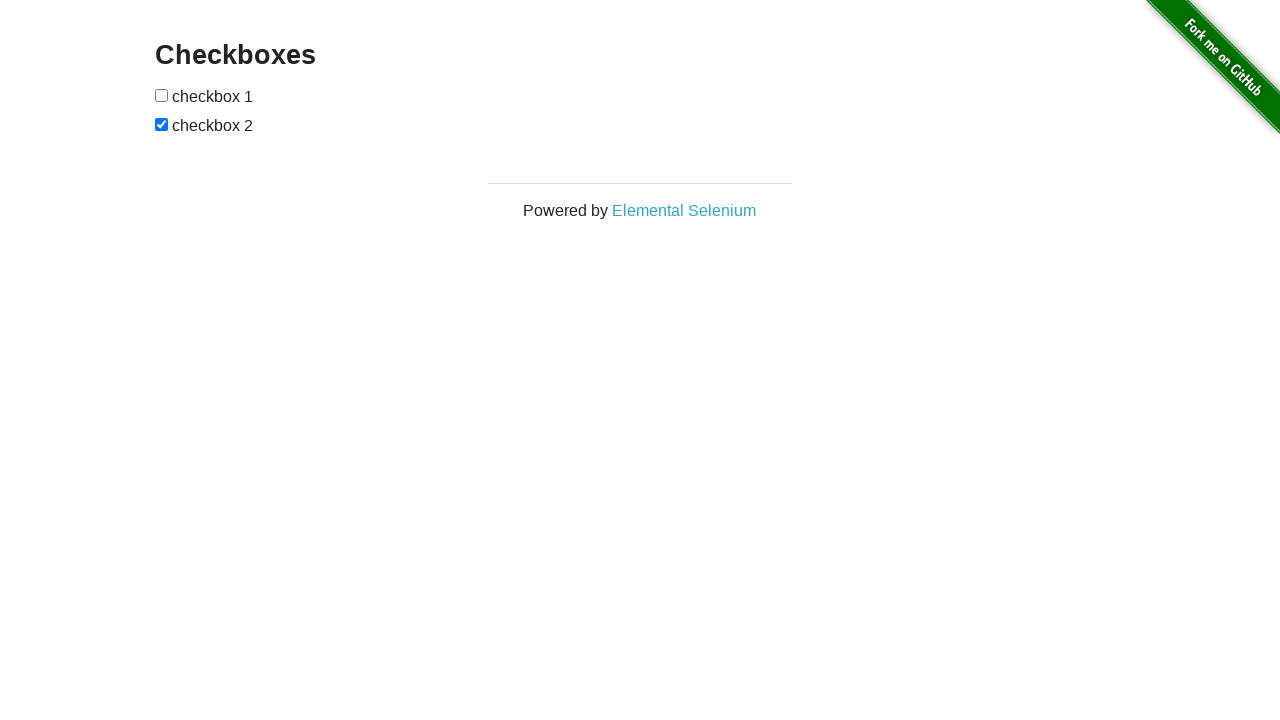

Clicked on the first checkbox to toggle its state at (162, 95) on input[type='checkbox'] >> nth=0
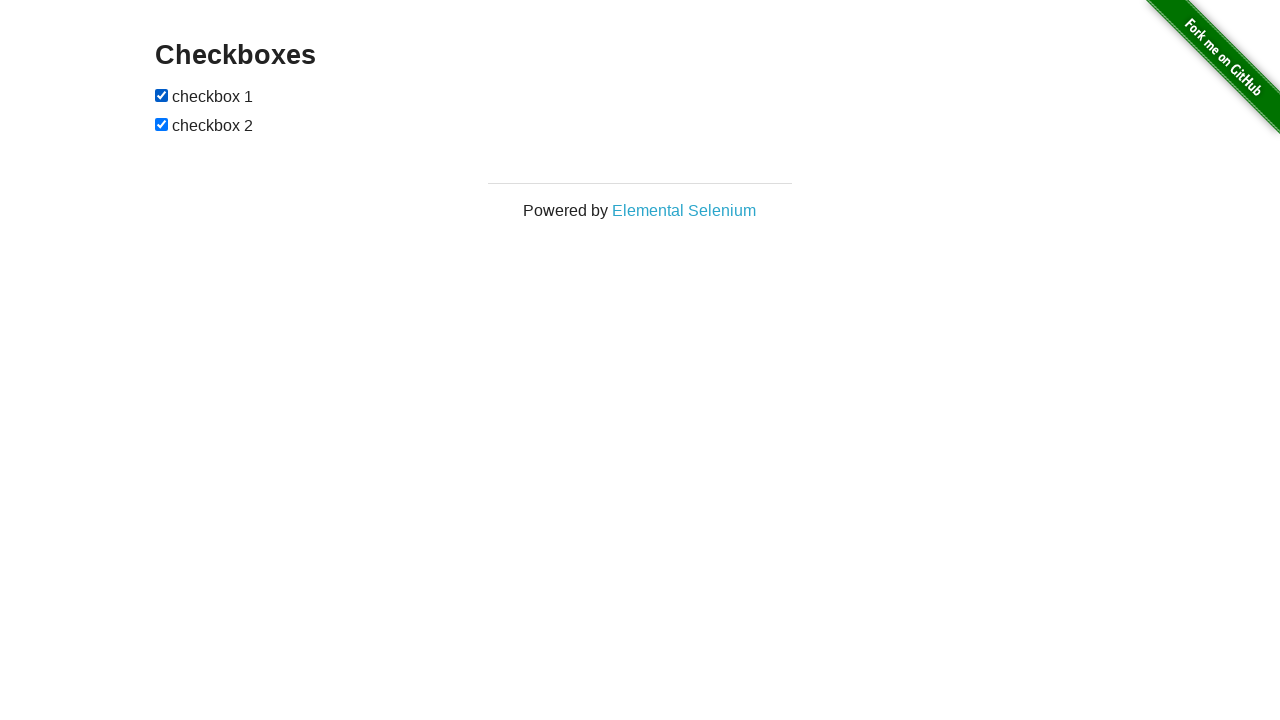

Clicked on the second checkbox to toggle its state at (162, 124) on input[type='checkbox'] >> nth=1
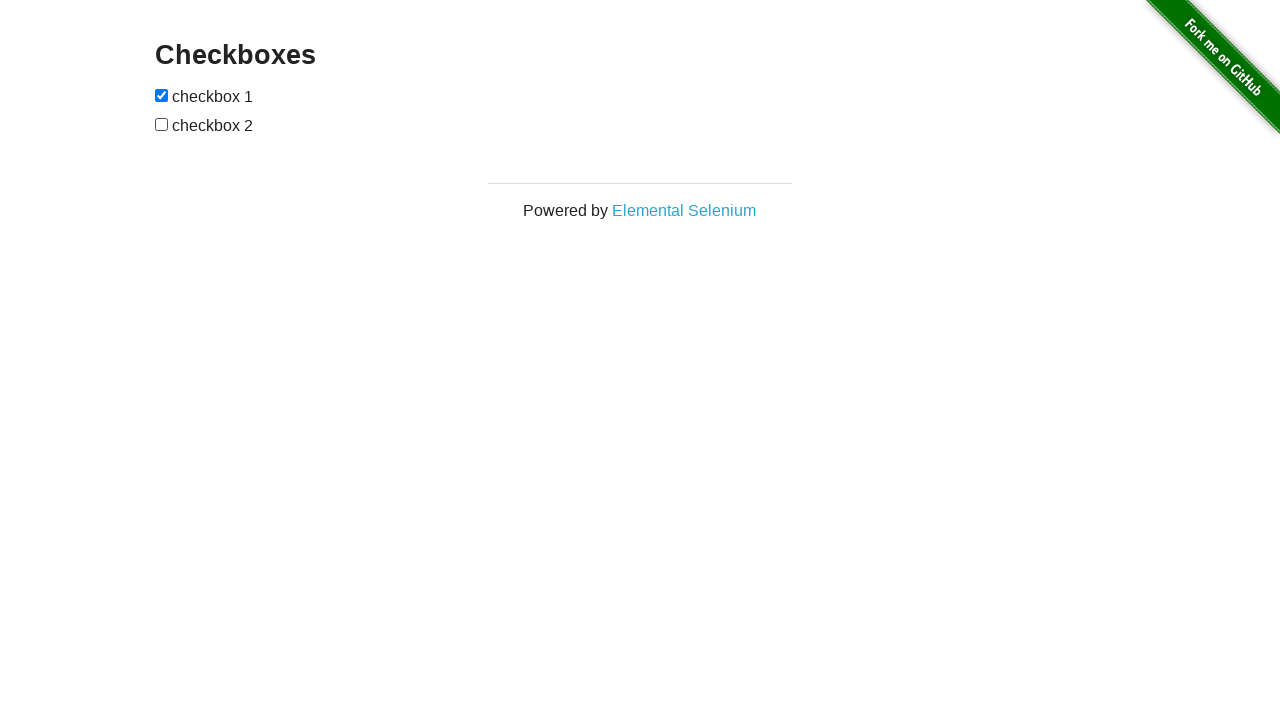

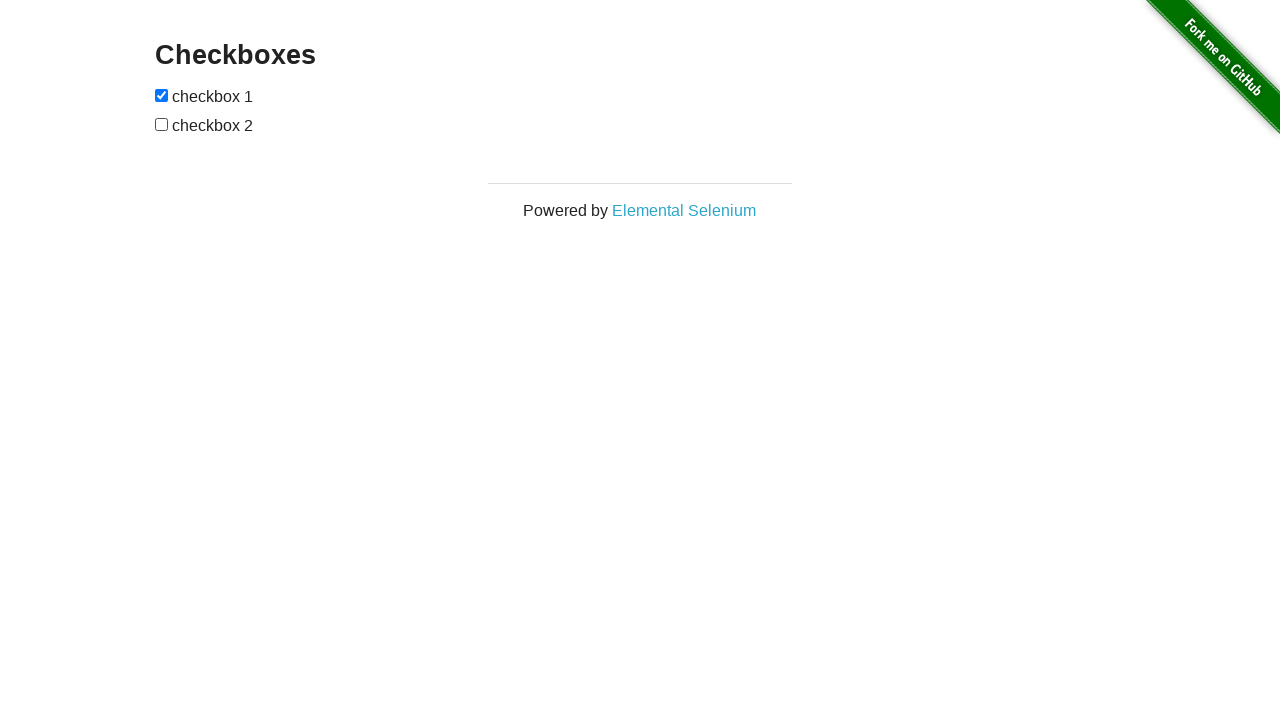